Automates the typing test by reading the displayed text and typing it into the form.

Starting URL: https://humanbenchmark.com/tests/typing

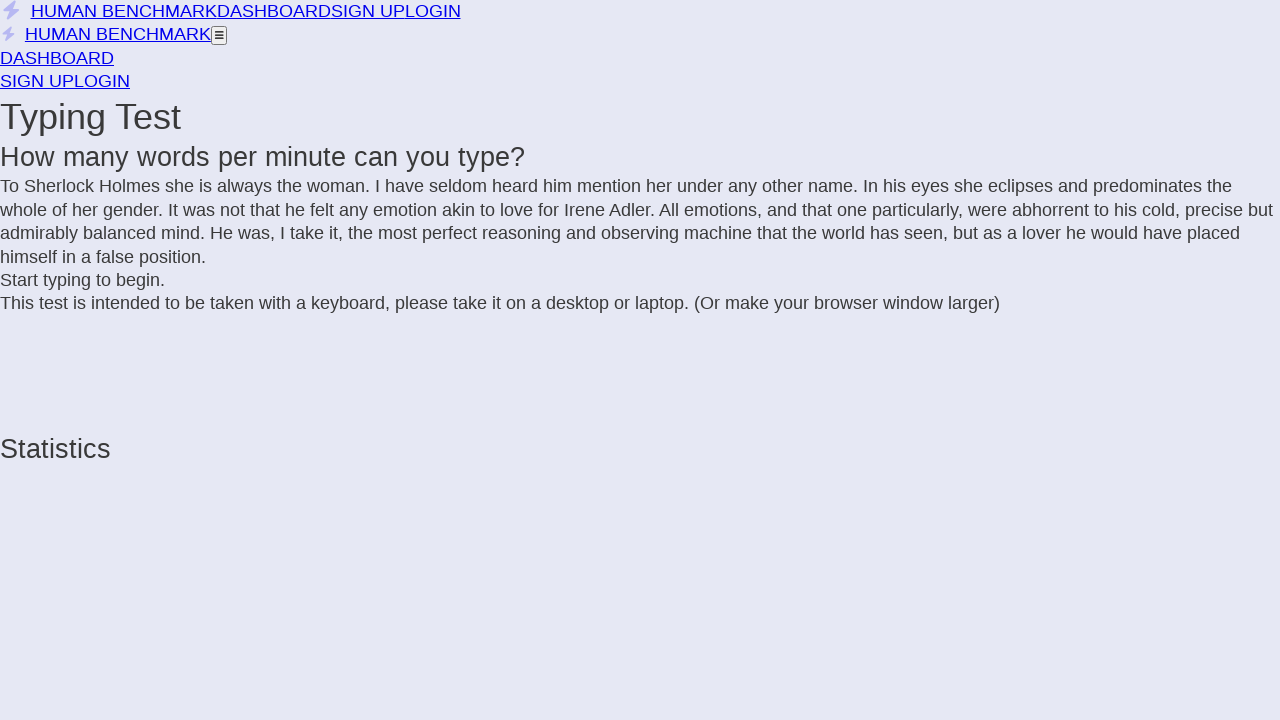

Waited for page body to load
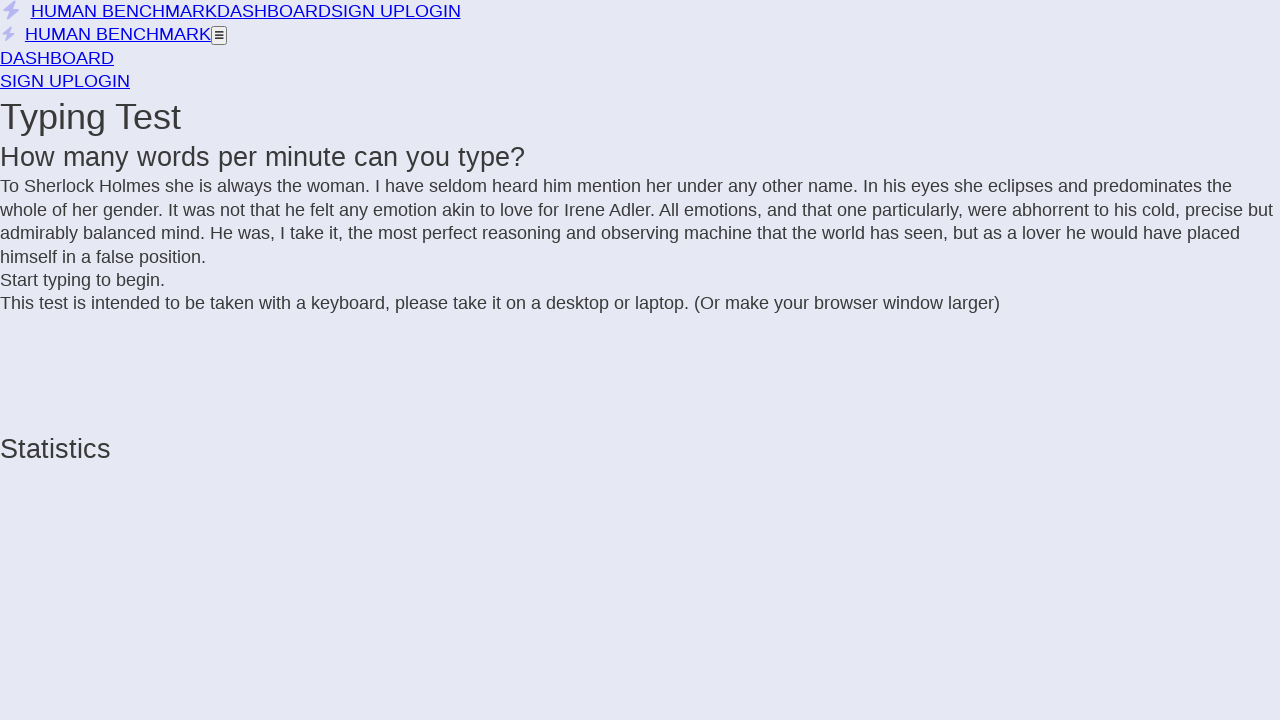

Located all text span elements to be typed
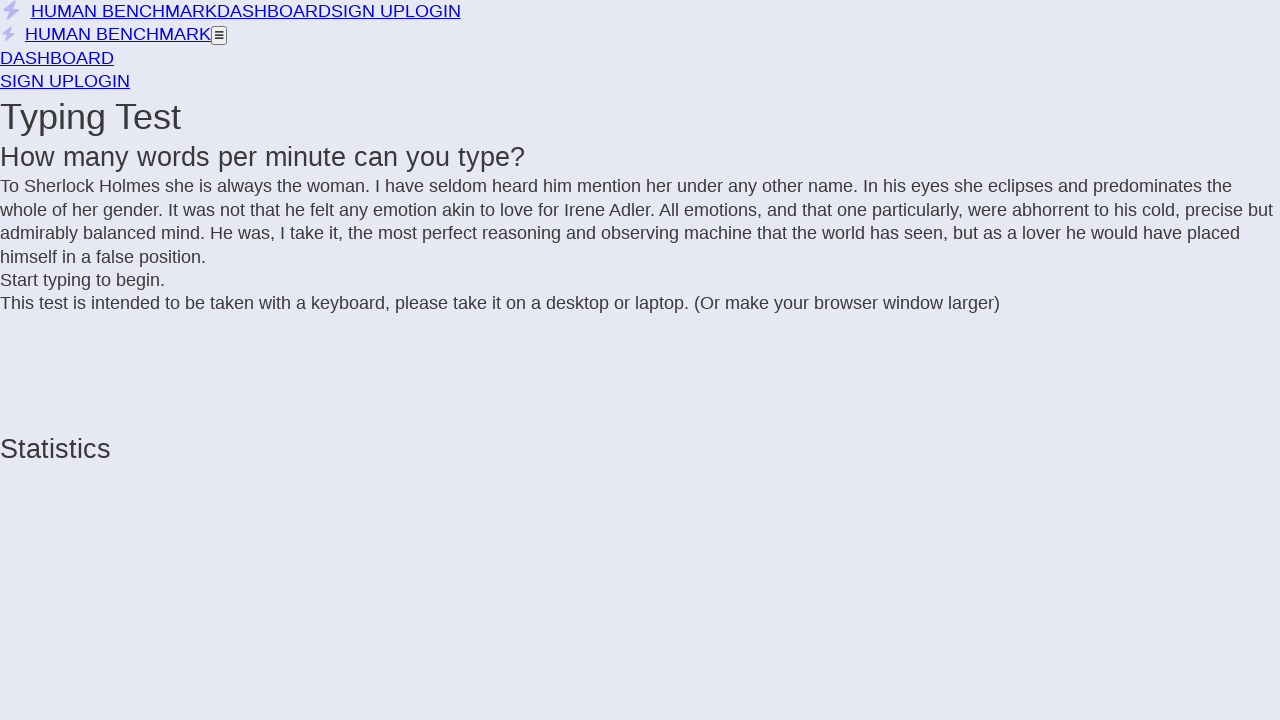

Extracted all characters from text spans
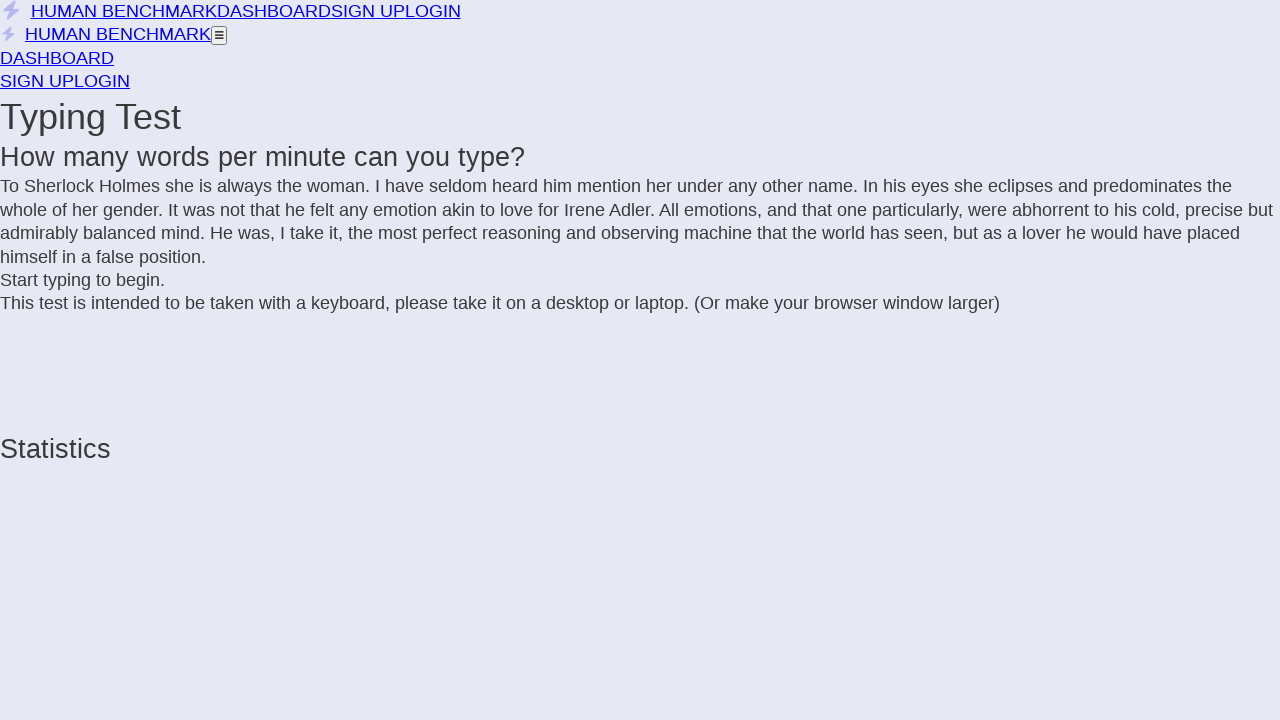

Typed 498 characters into the typing test form on .letters.notranslate
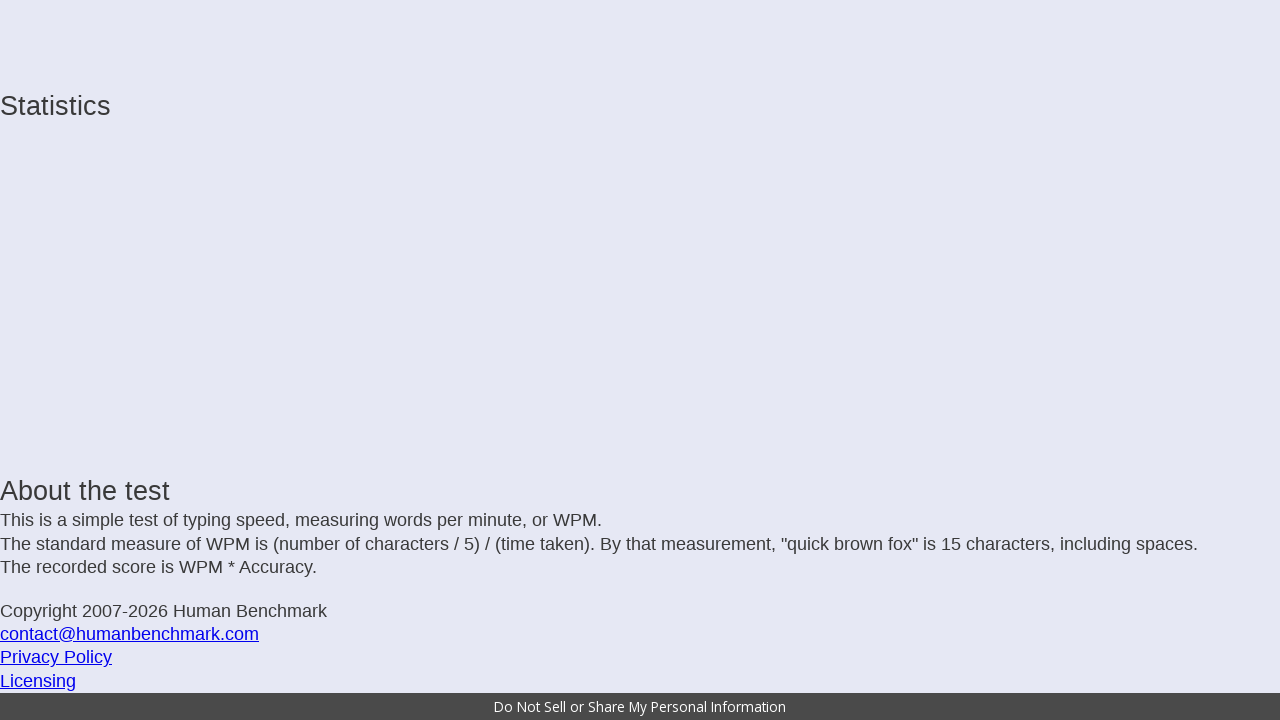

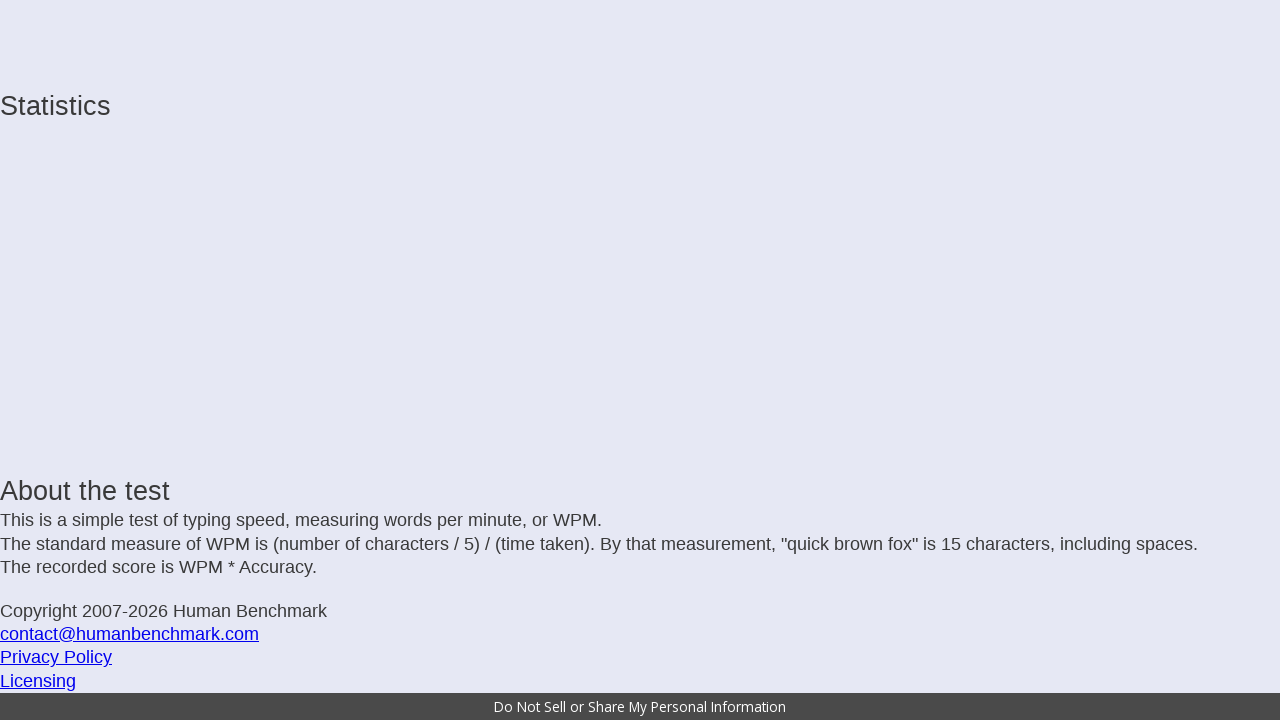